Tests the registration form behavior when '0000000000' is entered as zip code

Starting URL: https://www.sharelane.com/cgi-bin/register.py

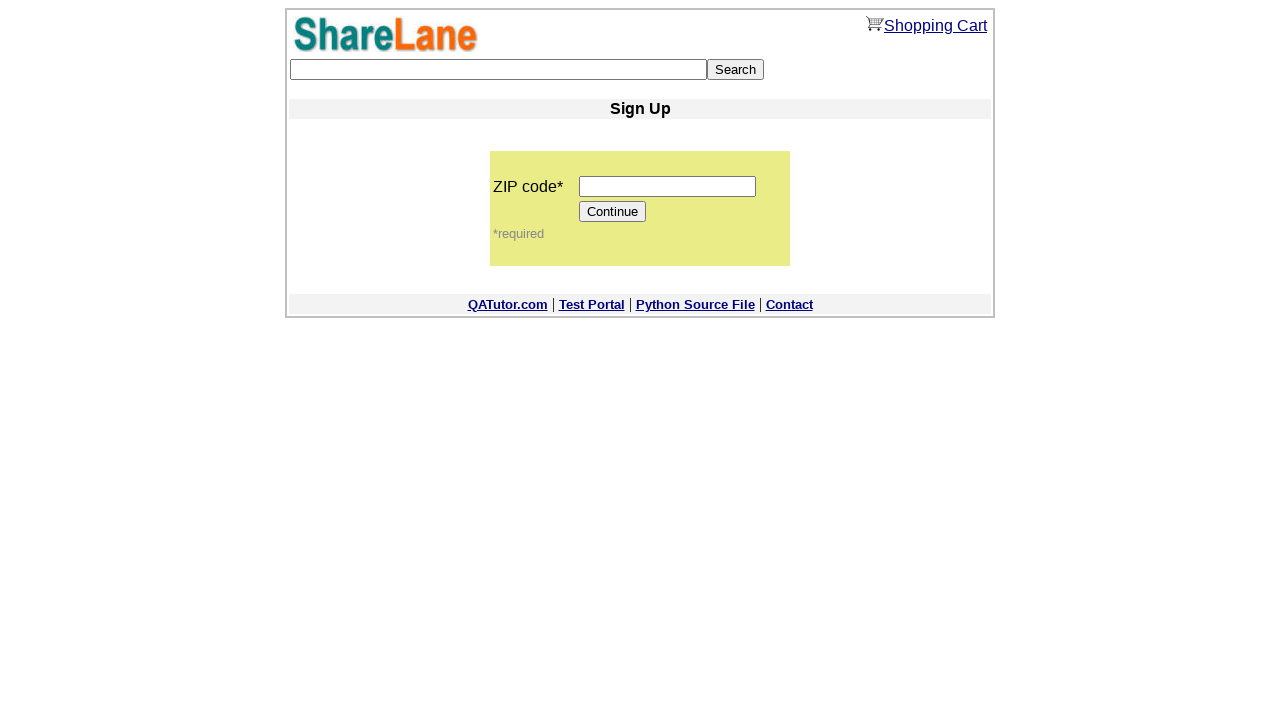

Filled zip code field with '0000000000' on input[name='zip_code']
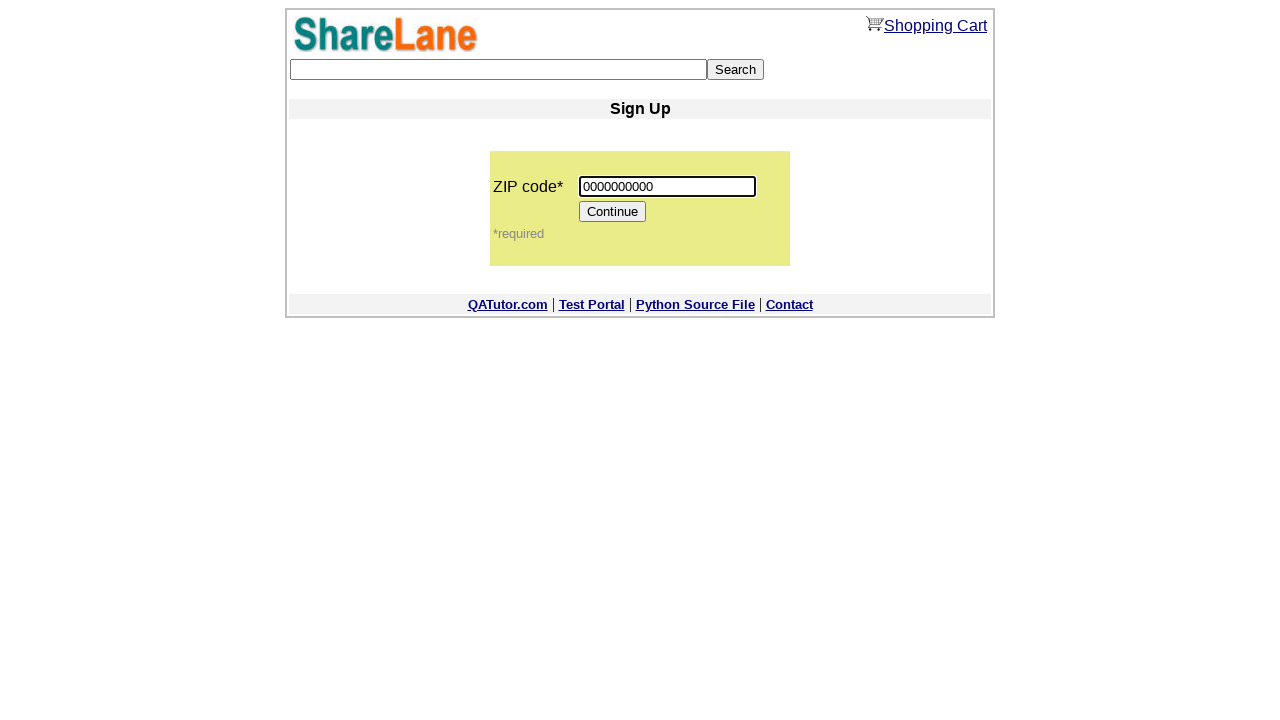

Clicked Continue button at (613, 212) on input[value='Continue']
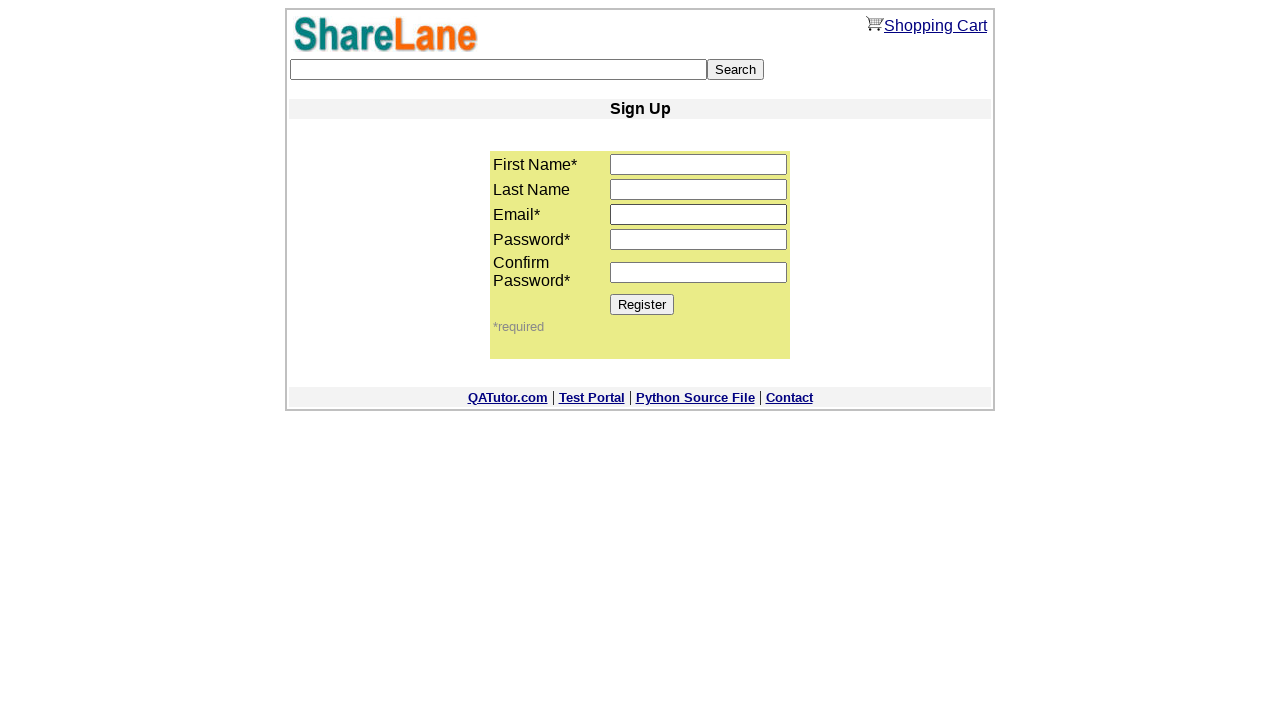

Register button is displayed on the page
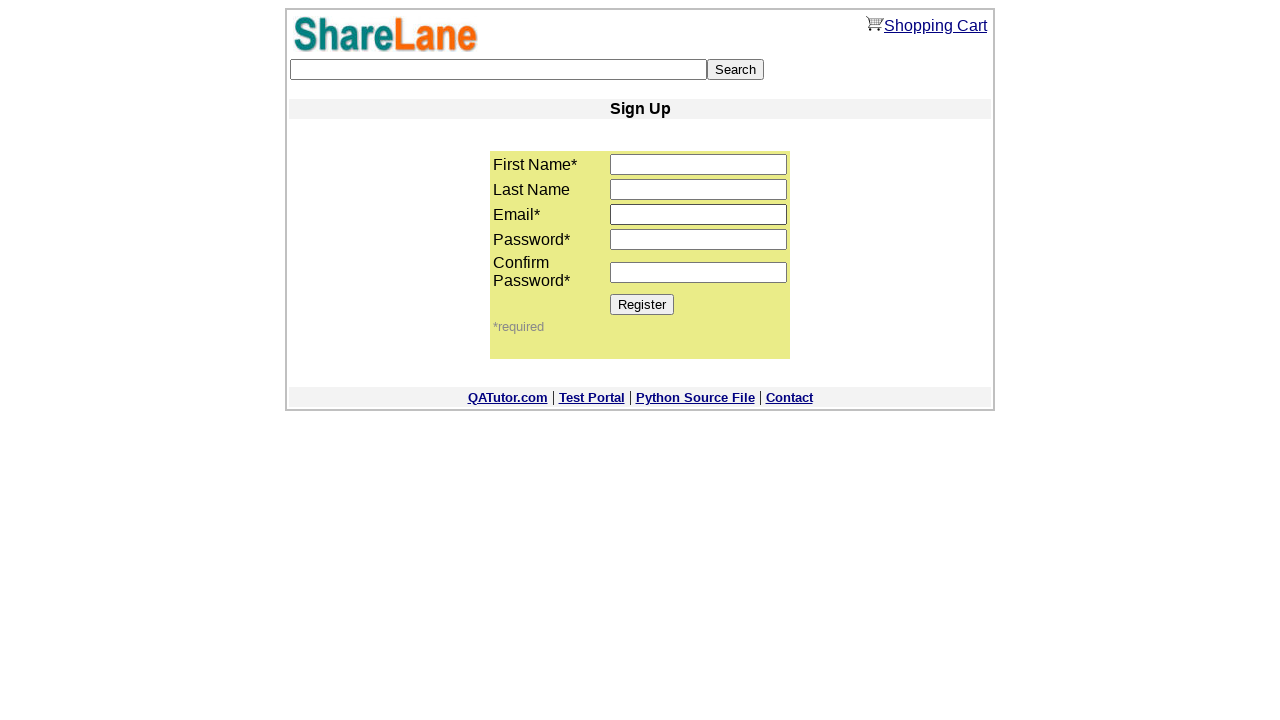

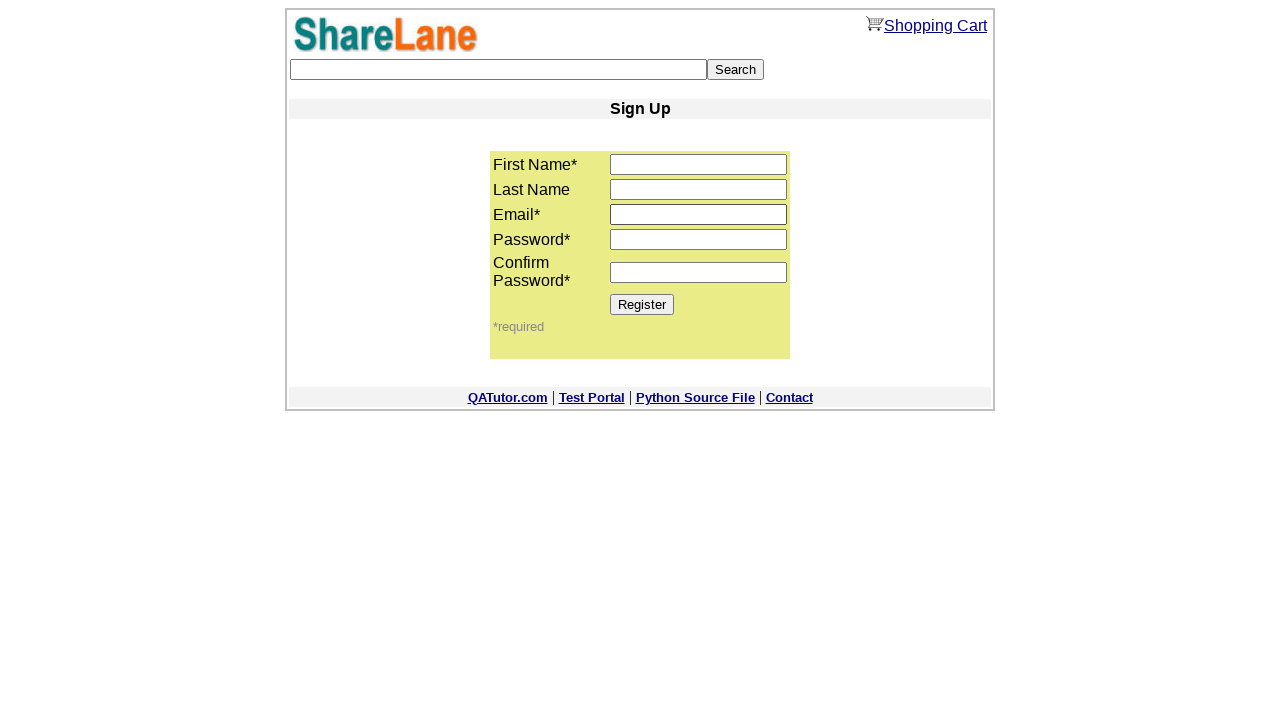